Navigates to YouTube homepage and verifies the page loads by checking for the page title

Starting URL: https://www.youtube.com

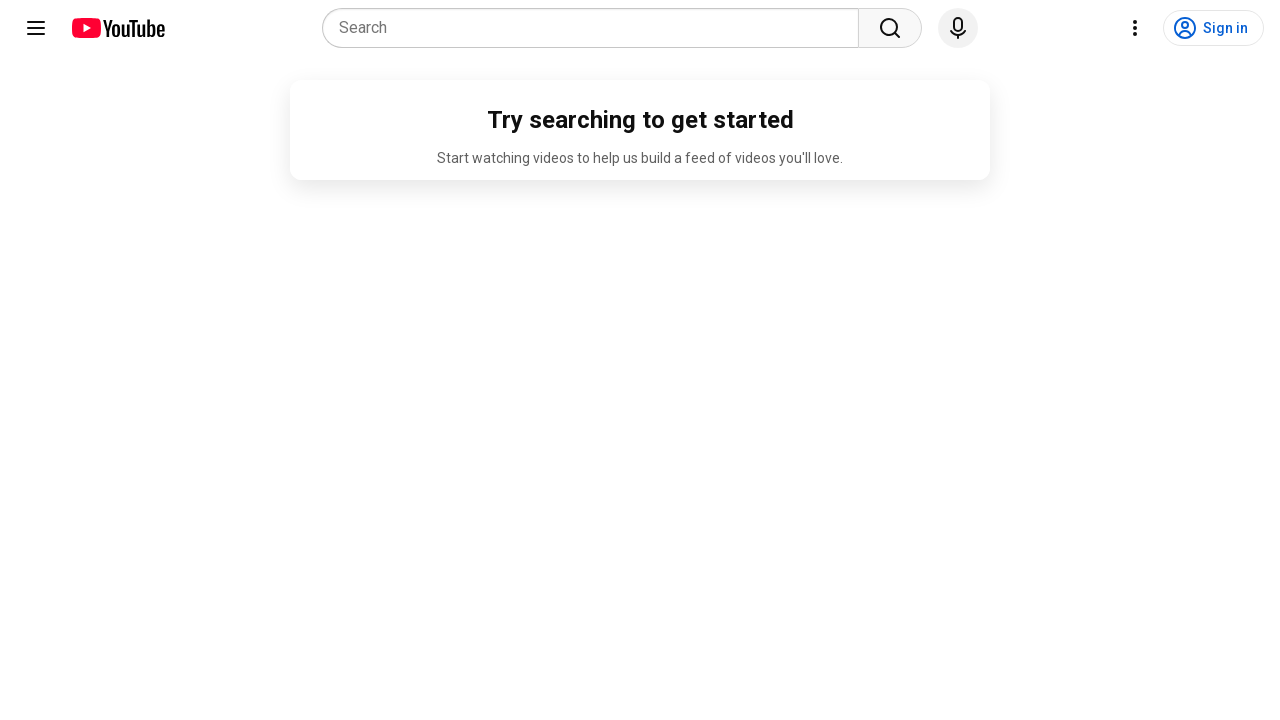

Navigated to YouTube homepage
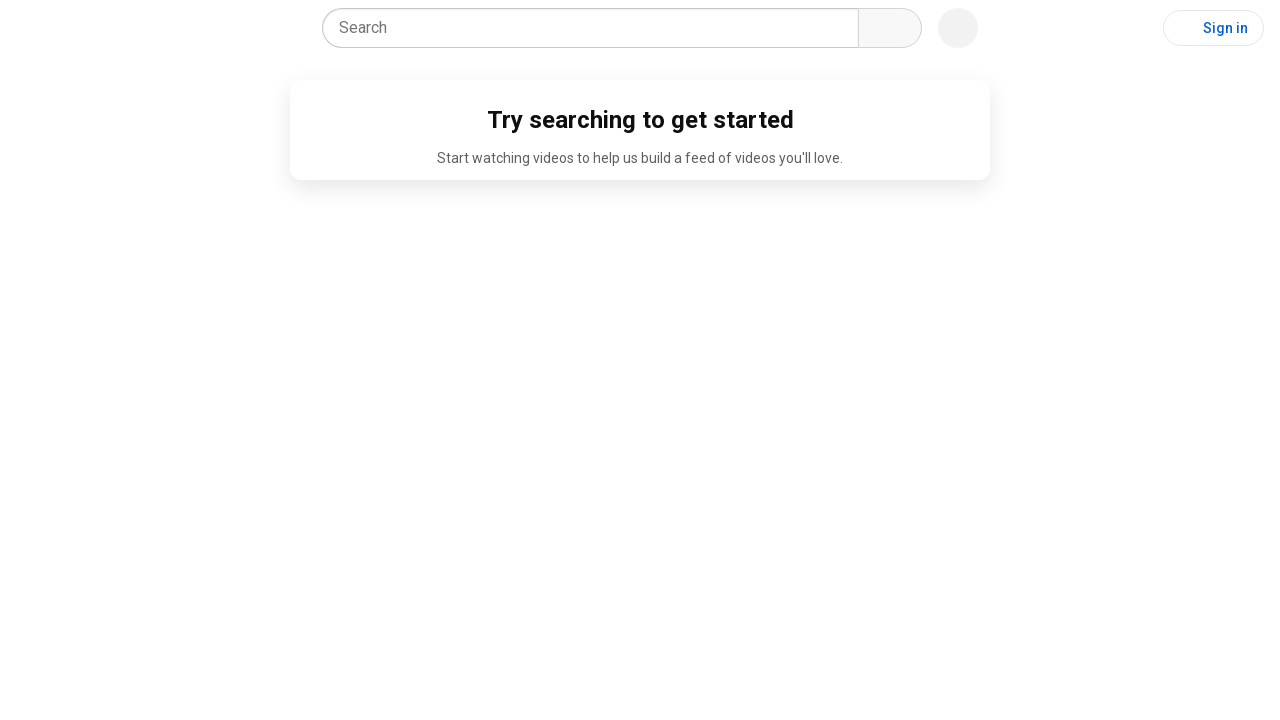

YouTube page reached domcontentloaded state
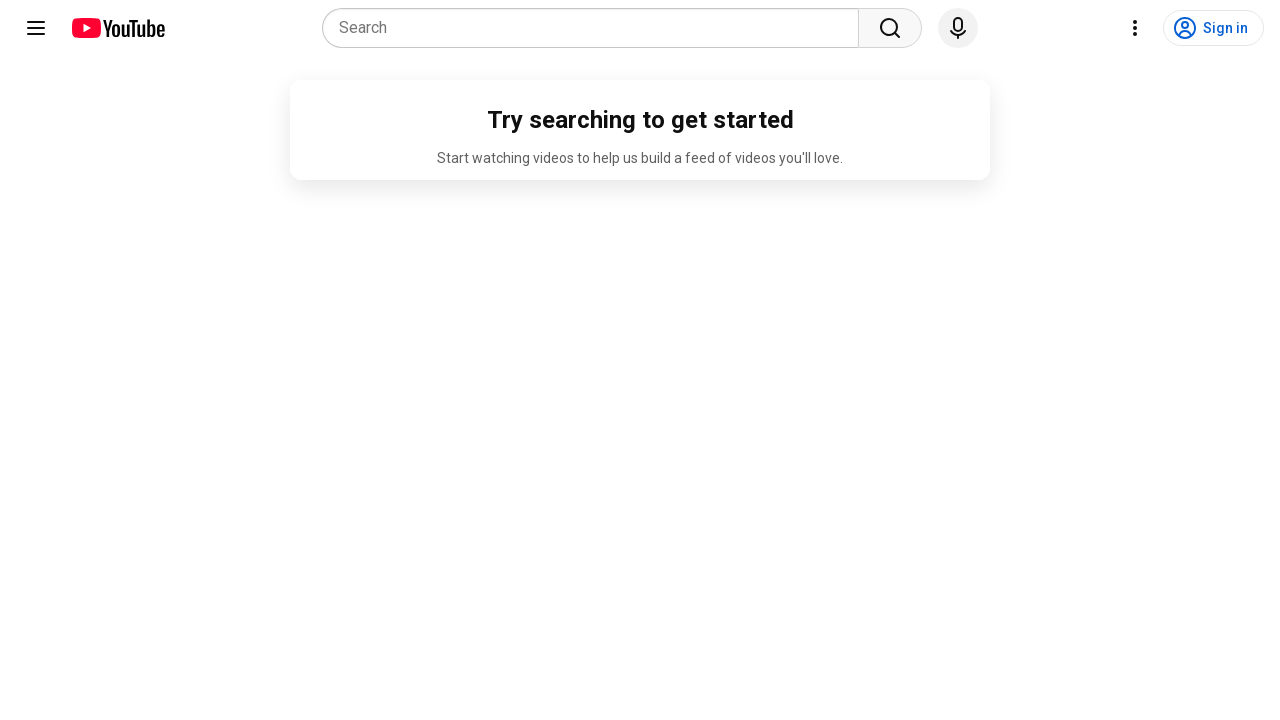

Verified page title contains 'YouTube'
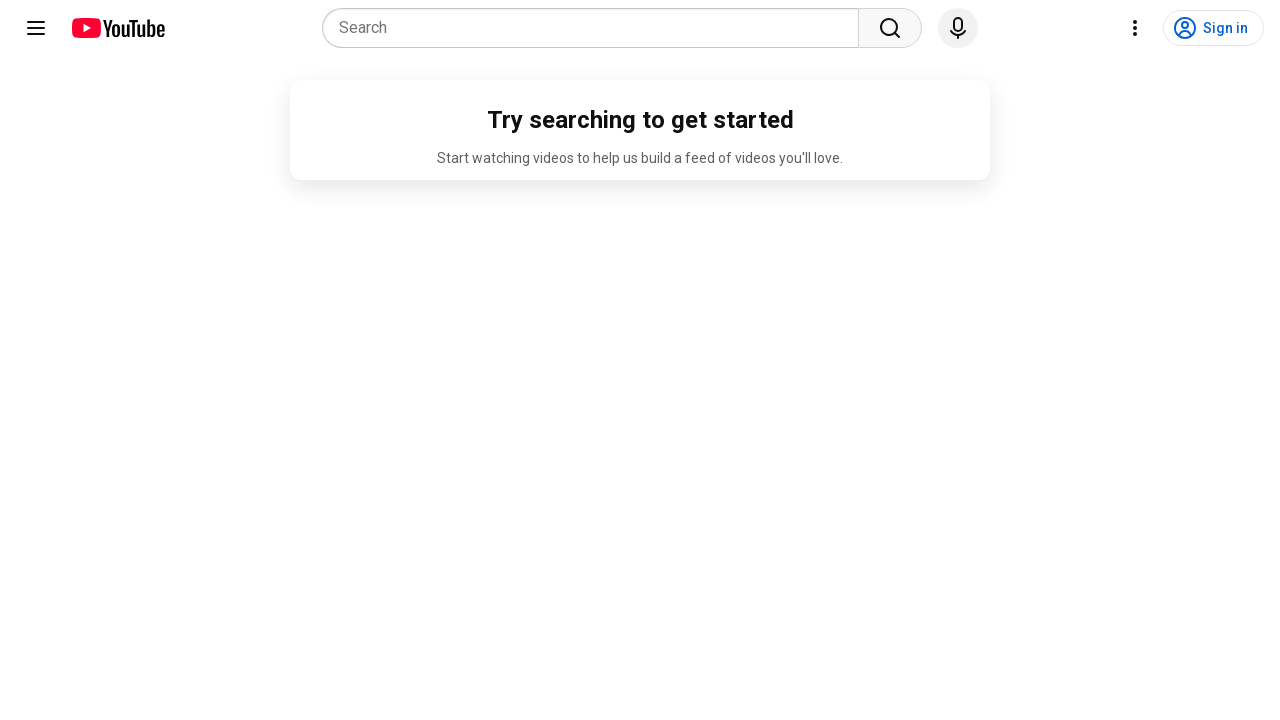

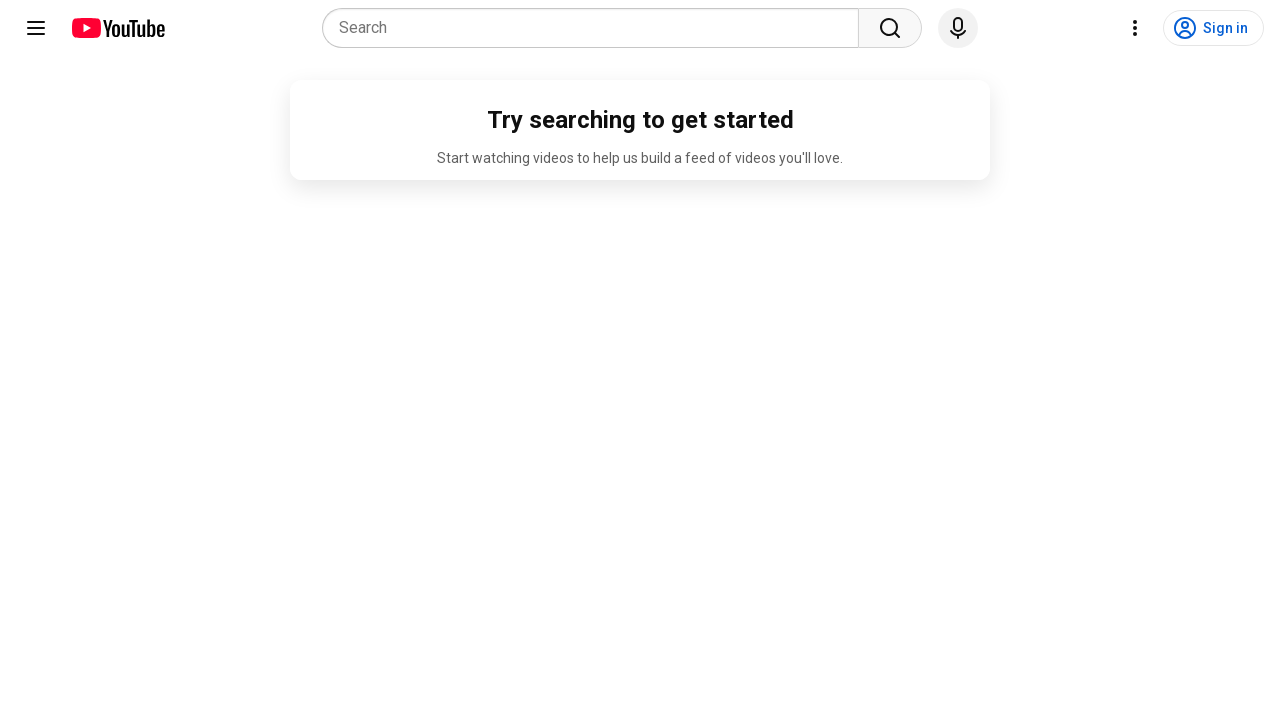